Performs drag and drop operation from an image element to a target div

Starting URL: https://artoftesting.com/samplesiteforselenium

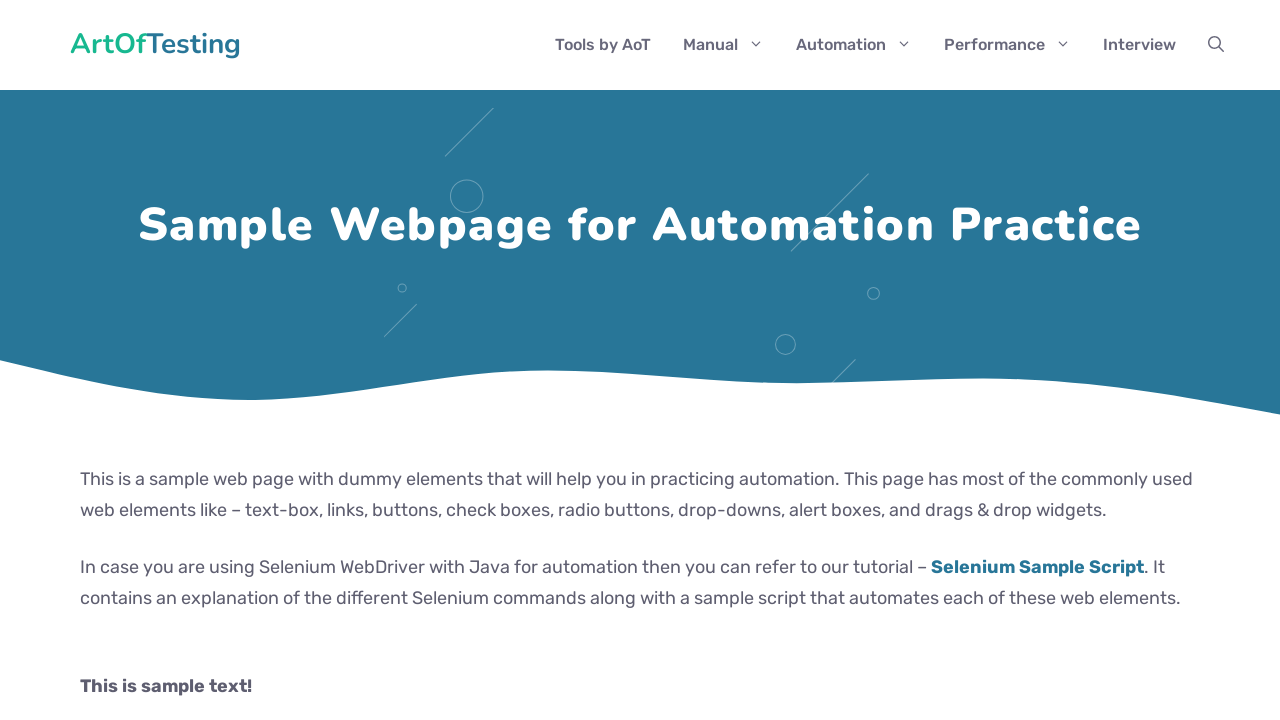

Navigated to sample site for selenium
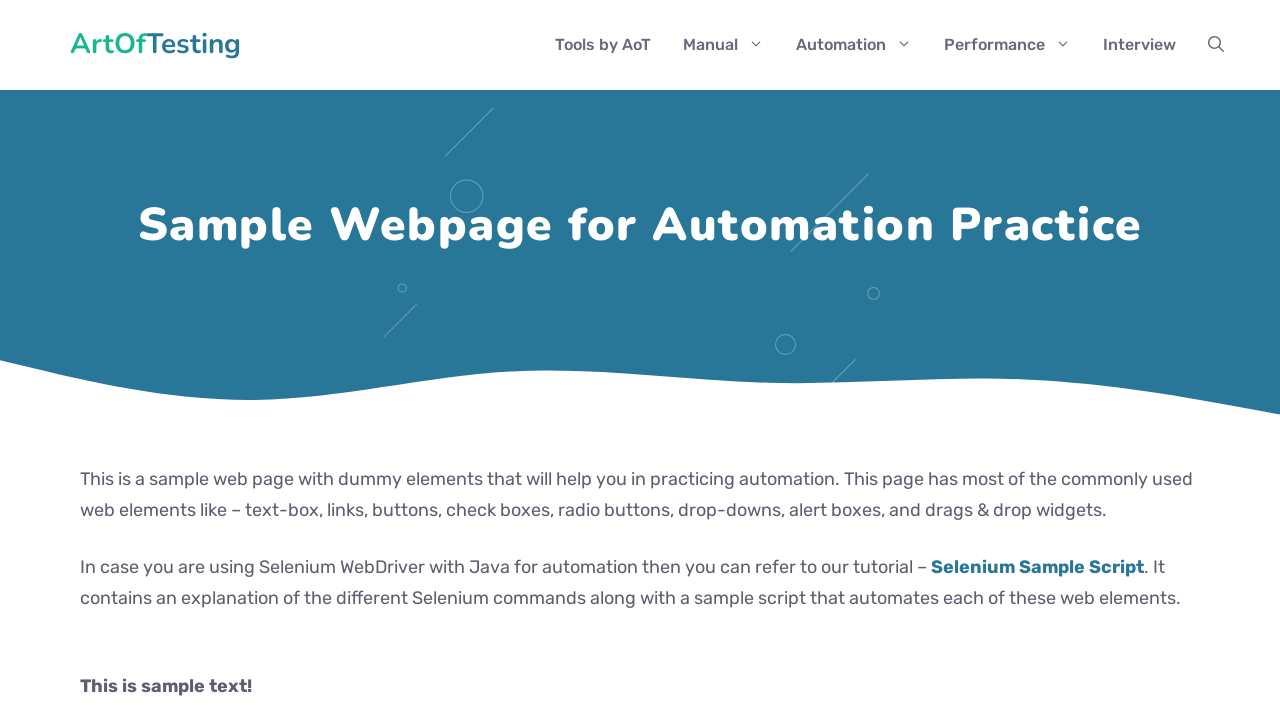

Dragged image element from #myImage to target div #targetDiv at (280, 242)
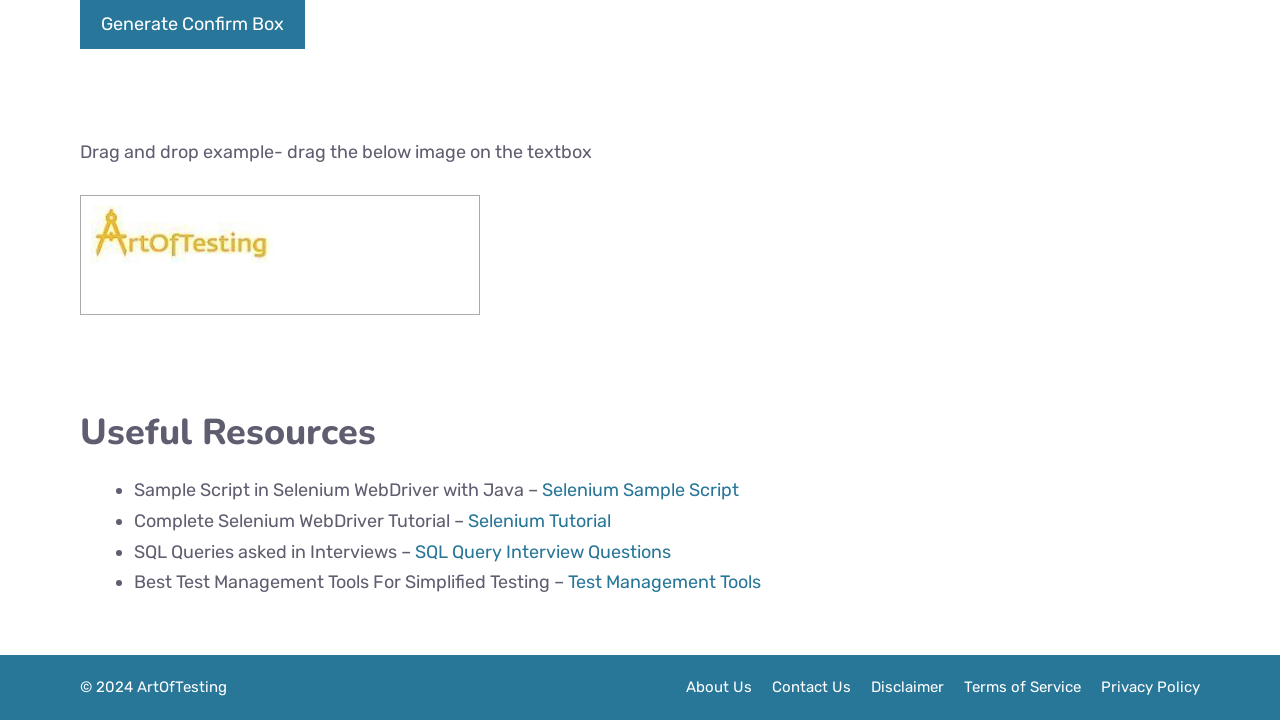

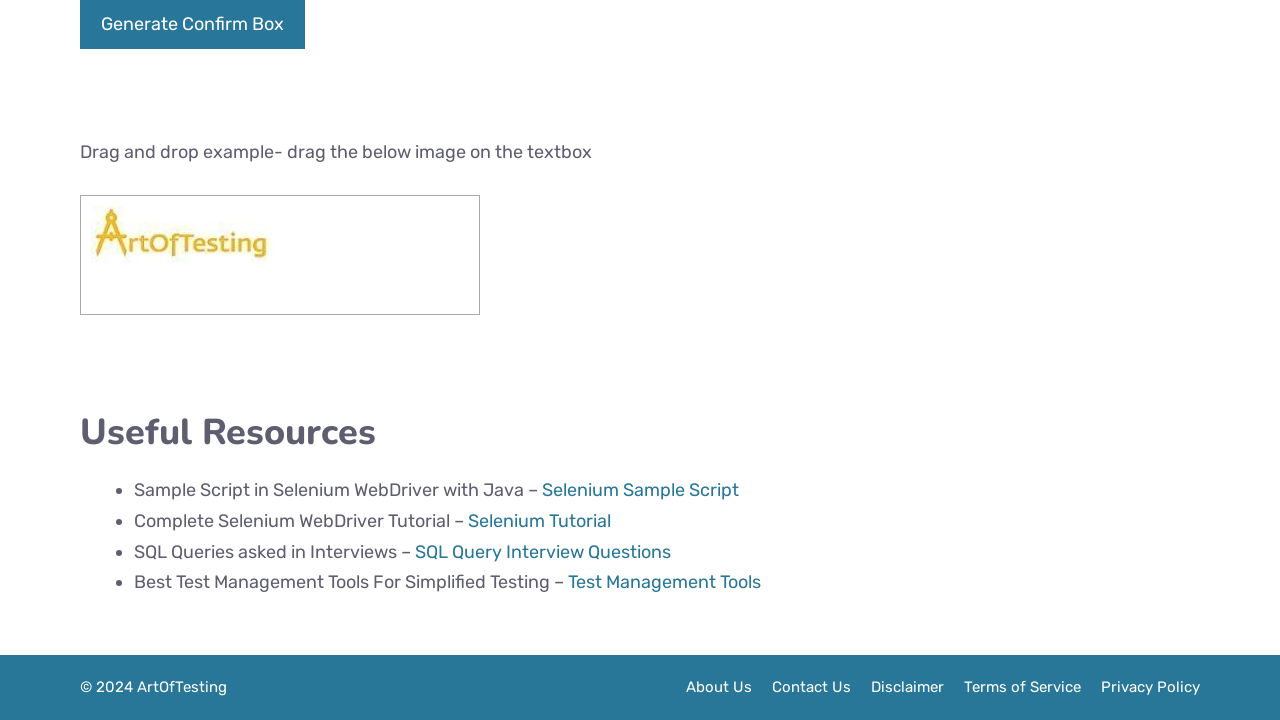